Tests alert handling functionality by navigating to the alerts section and accepting an alert dialog

Starting URL: http://demo.automationtesting.in/Register.html

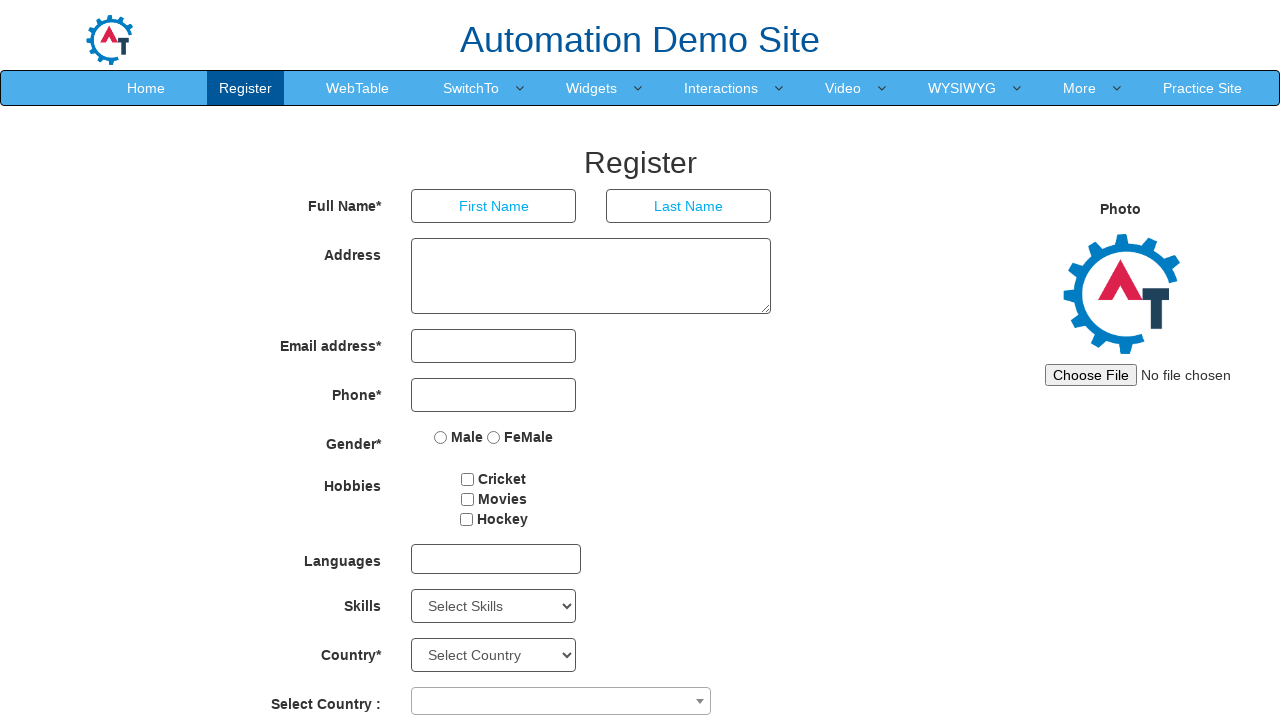

Clicked on SwitchTo menu at (471, 88) on xpath=//a[normalize-space()='SwitchTo']
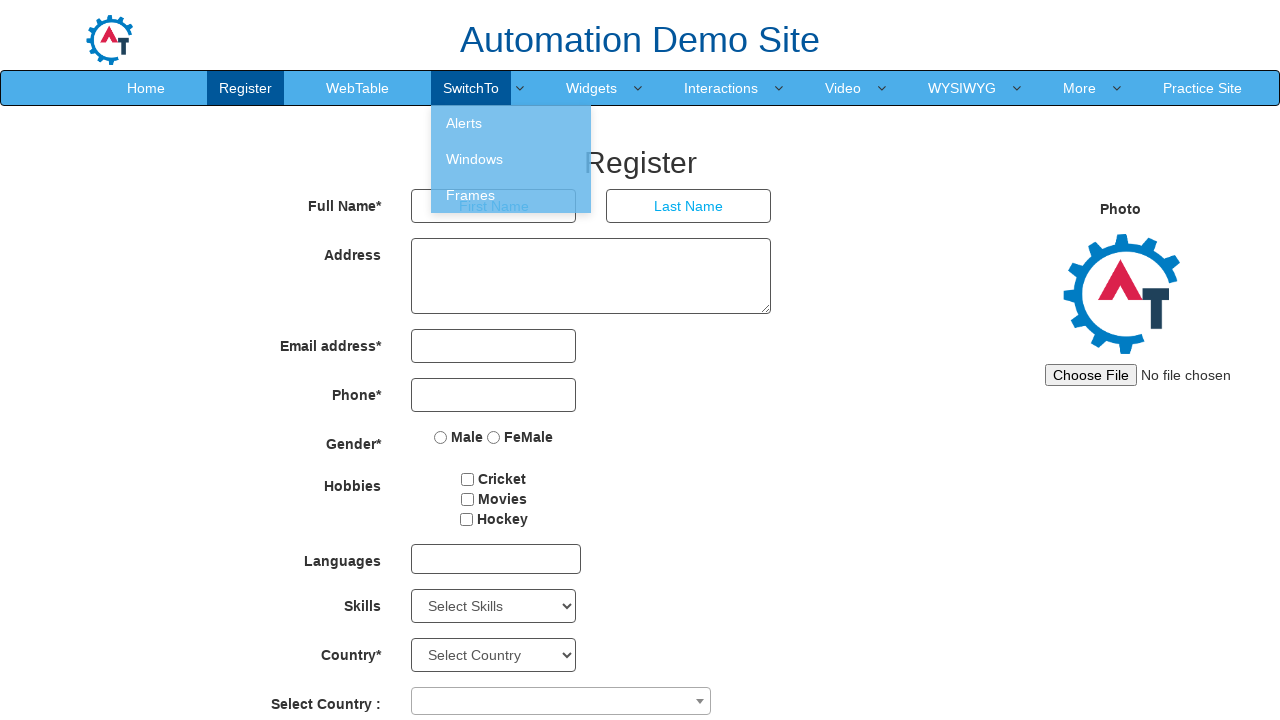

Clicked on Alerts option at (511, 123) on xpath=//a[normalize-space()='Alerts']
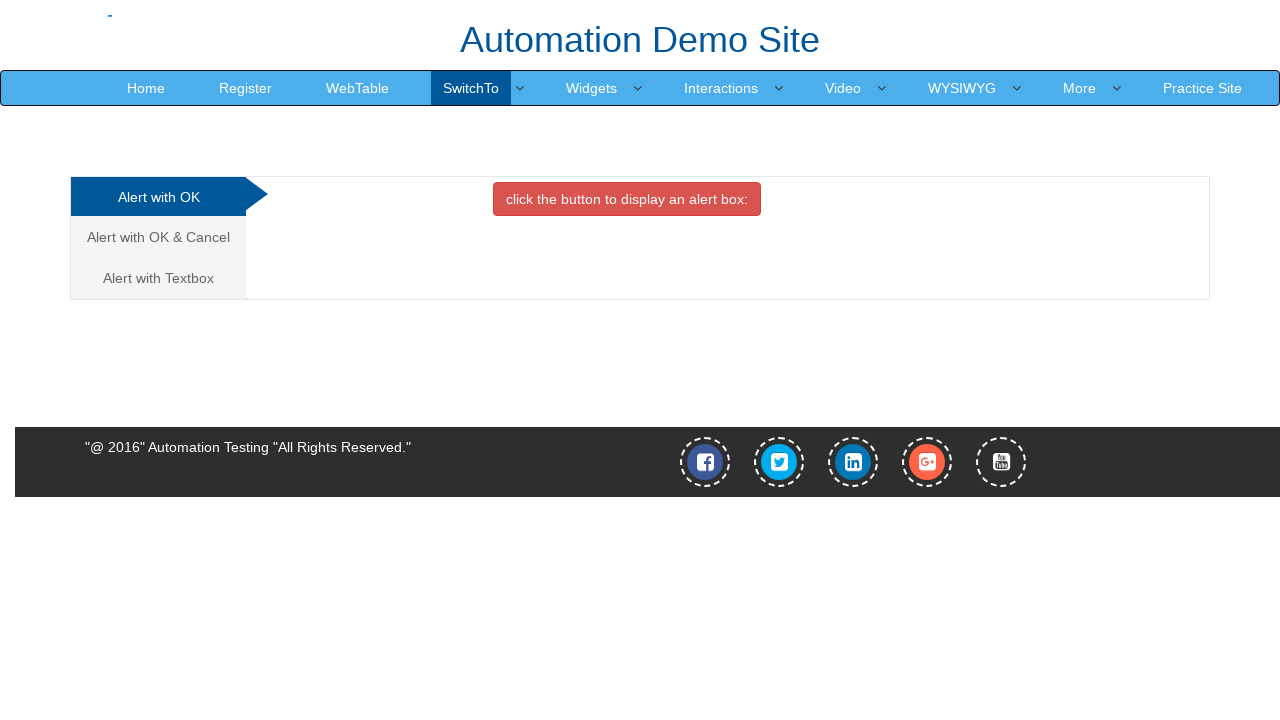

Clicked on OK Tab button to trigger alert at (627, 199) on xpath=//div[@id='OKTab']
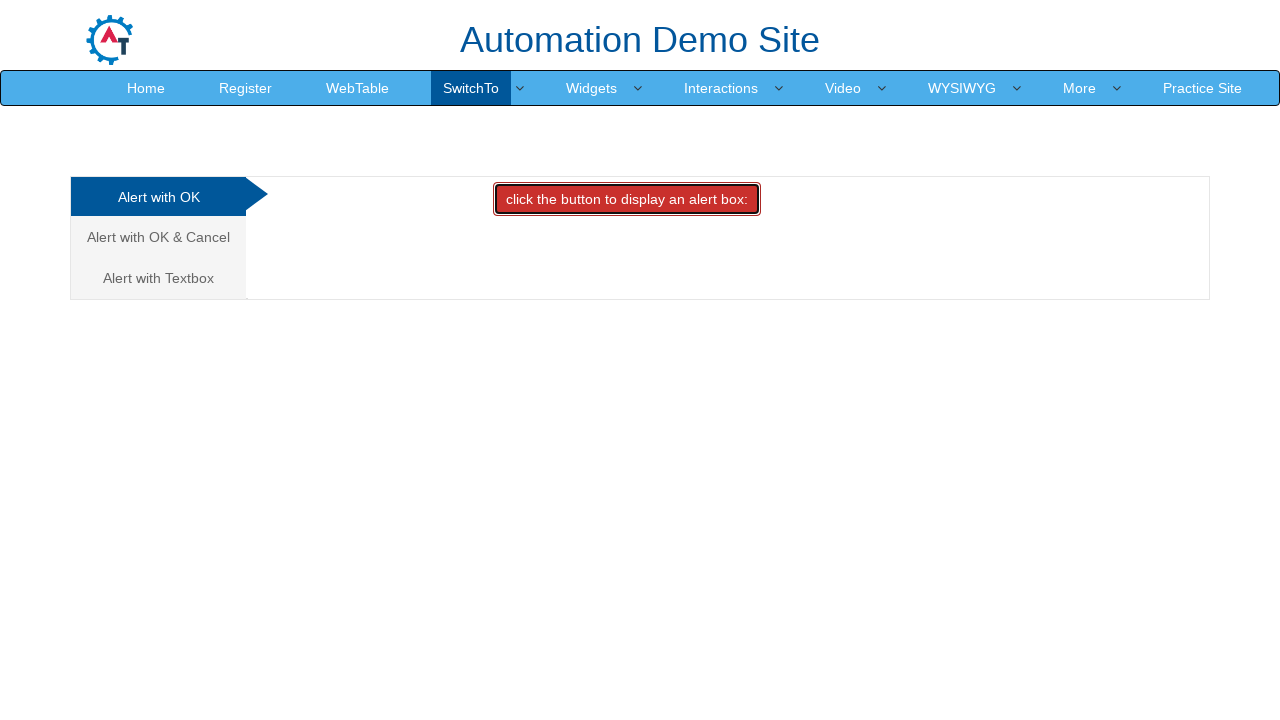

Set up dialog handler to accept alerts
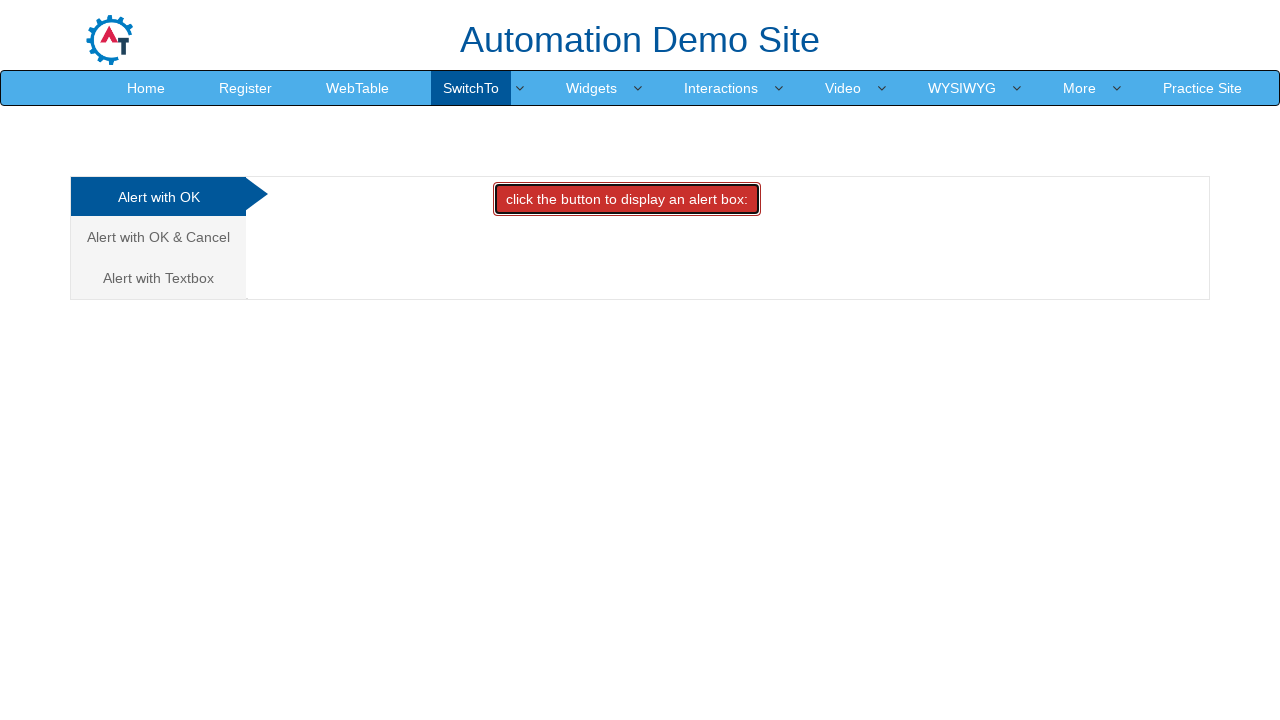

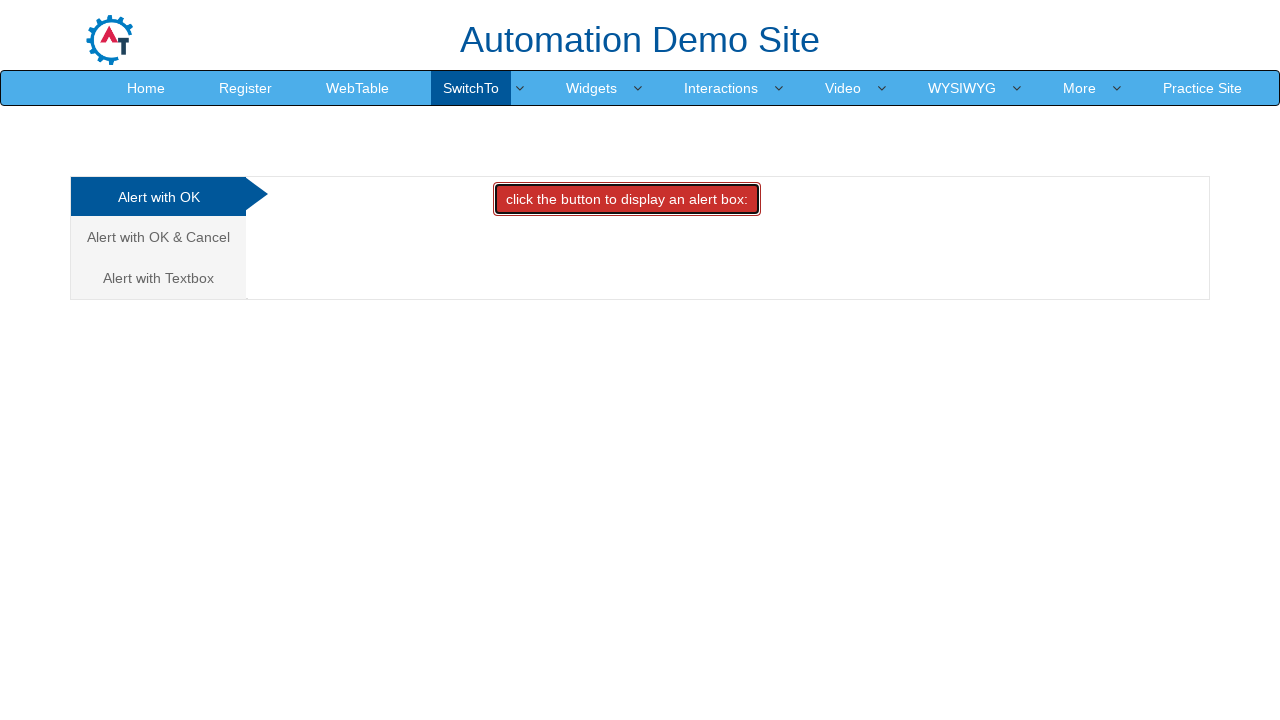